Tests window handling by opening a new window, switching to it, clicking on menu elements, and switching back to the parent window

Starting URL: https://leafground.com/window.xhtml

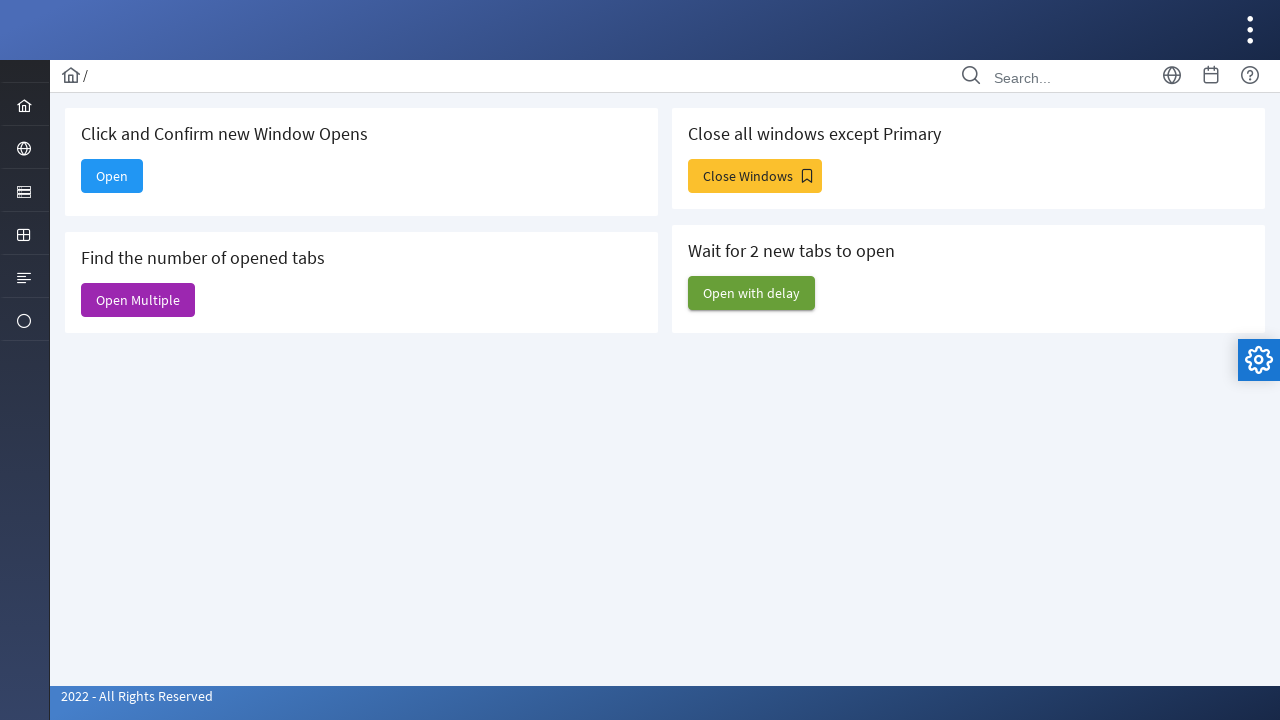

Clicked button to open new window at (112, 176) on #j_idt88\:new
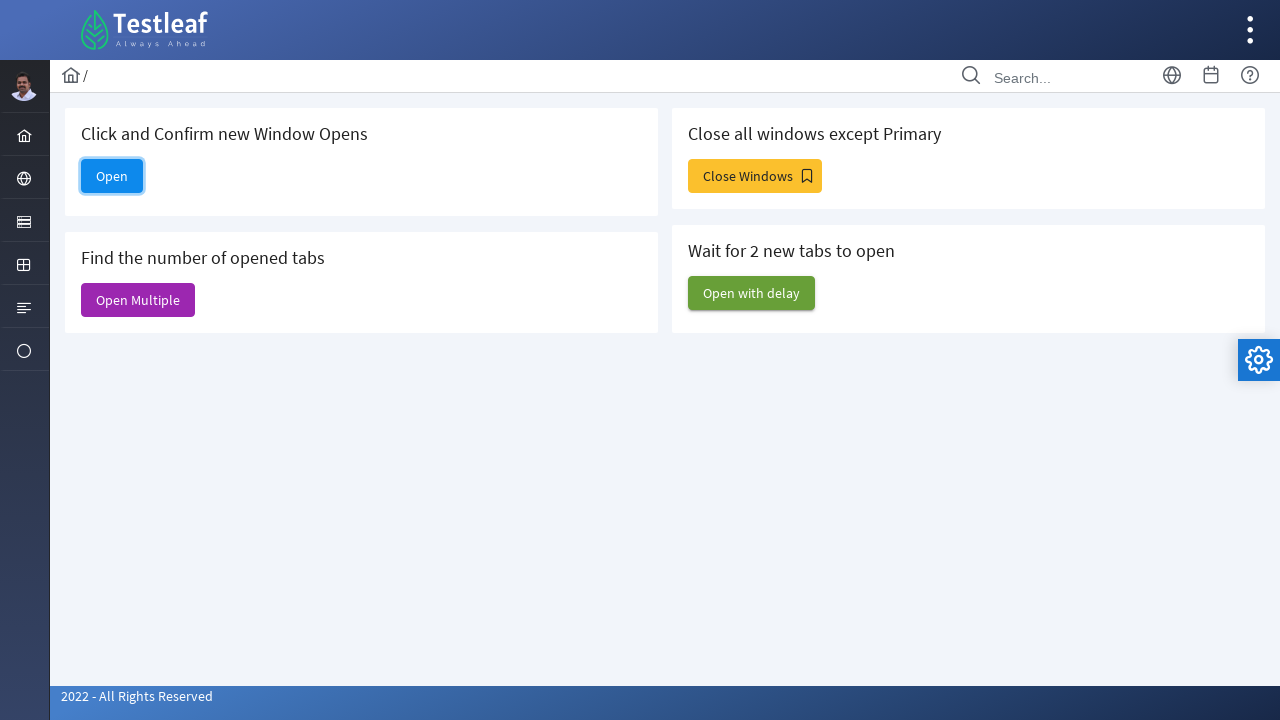

New window opened and captured
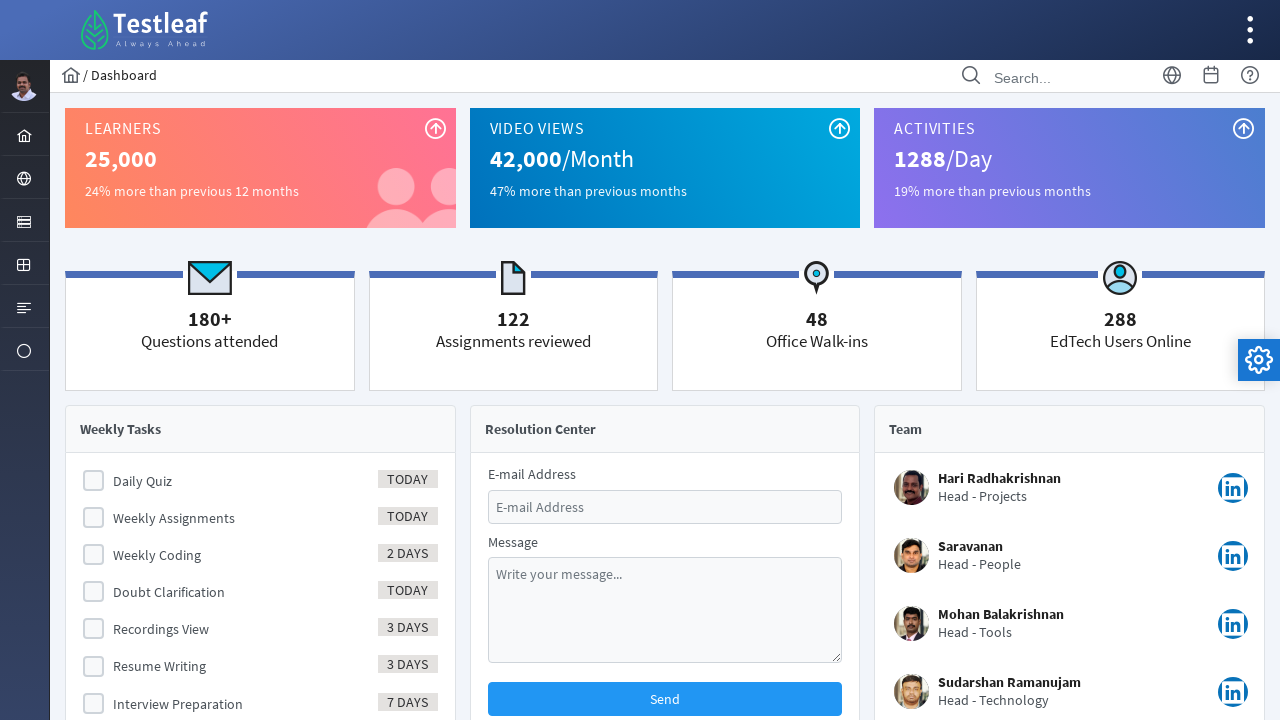

New page finished loading
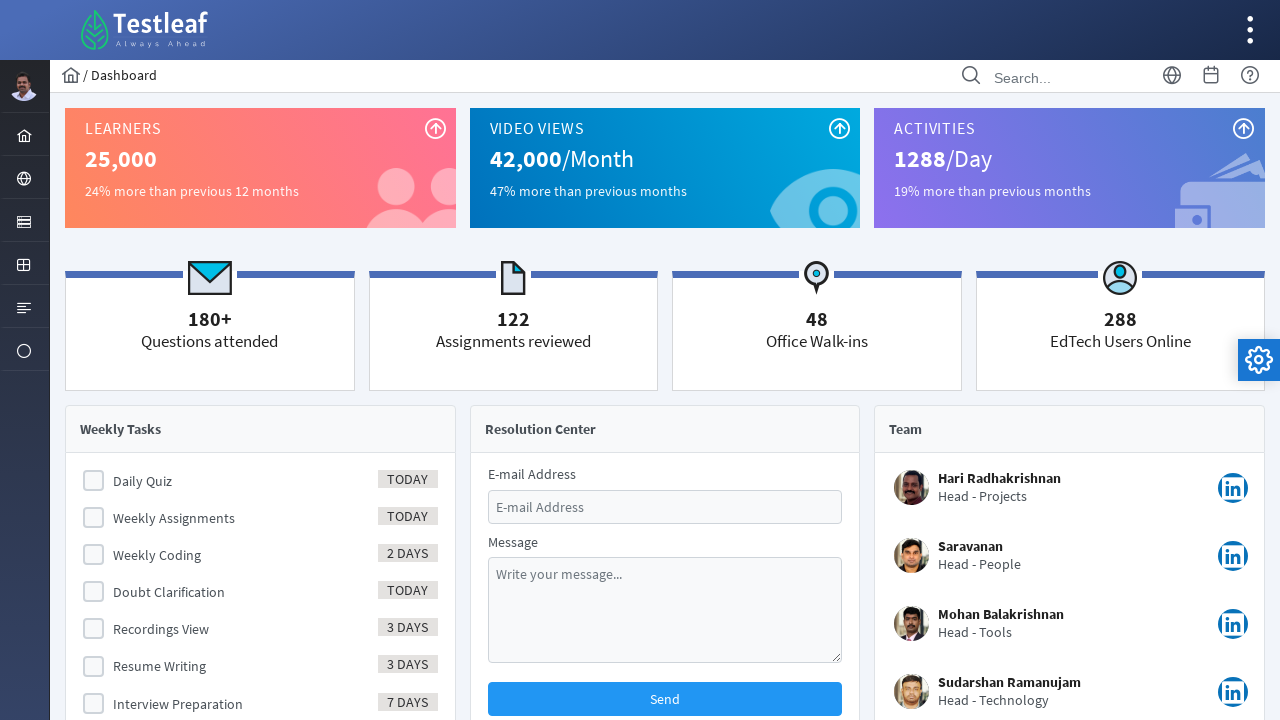

Clicked menu element in new window at (24, 264) on xpath=//*[@id='menuform:j_idt41']
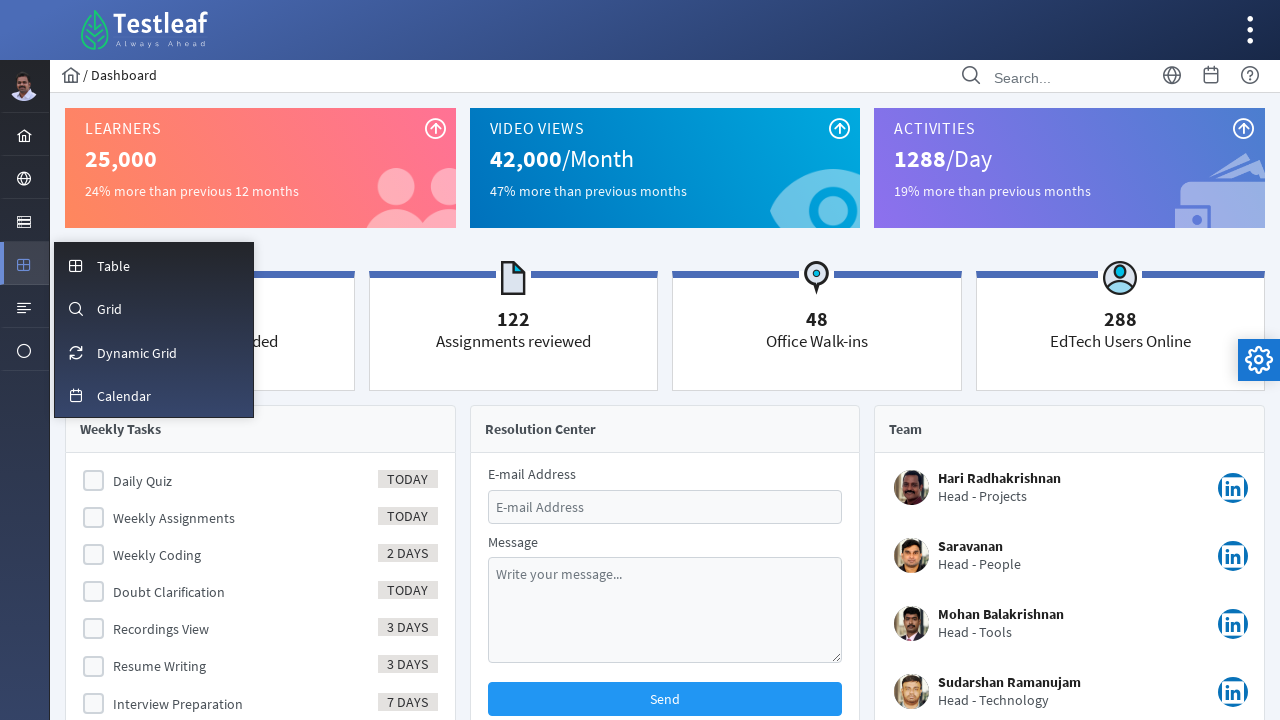

Waited 1 second for page response
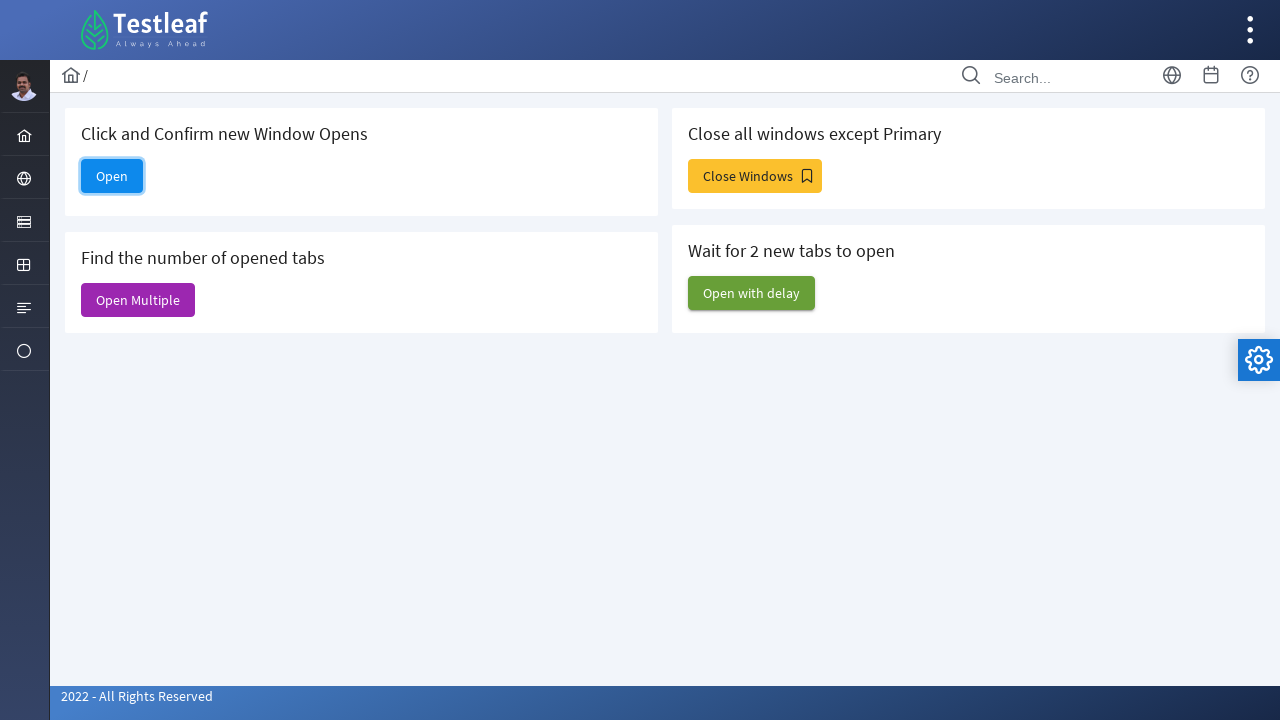

Clicked table menu item in new window at (154, 265) on xpath=//*[@id='menuform:m_table']
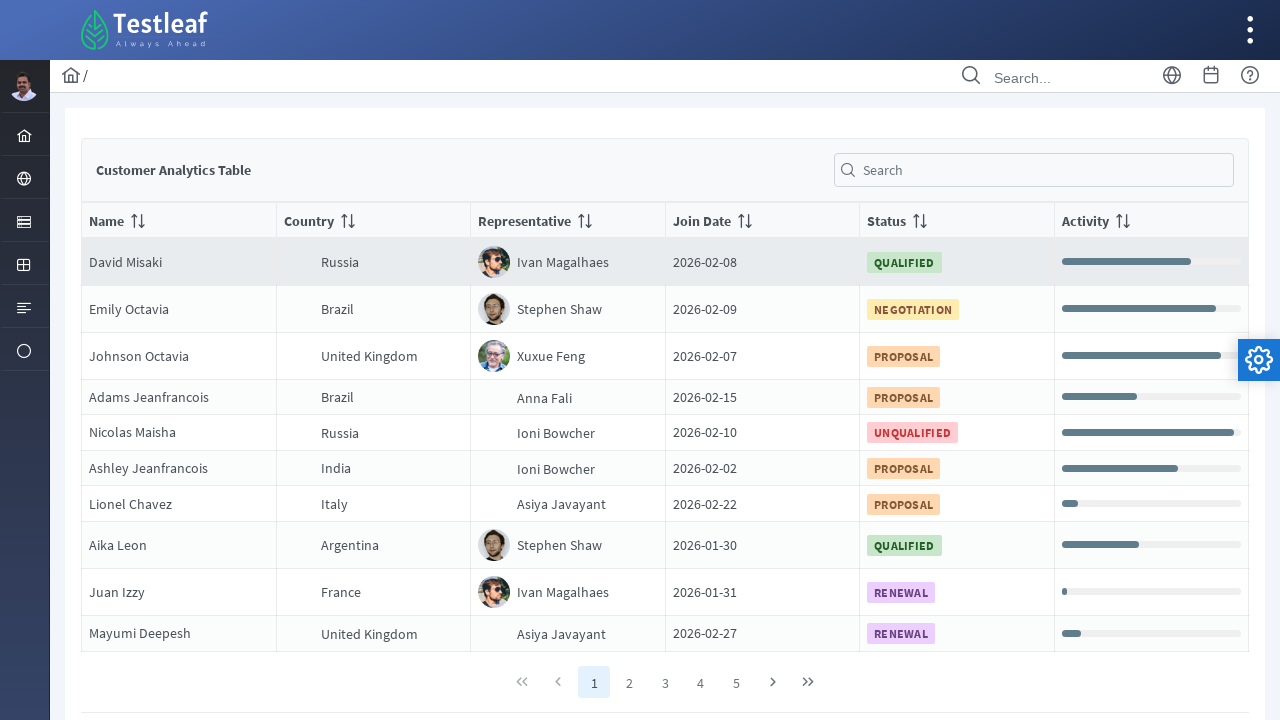

Switched focus back to parent window
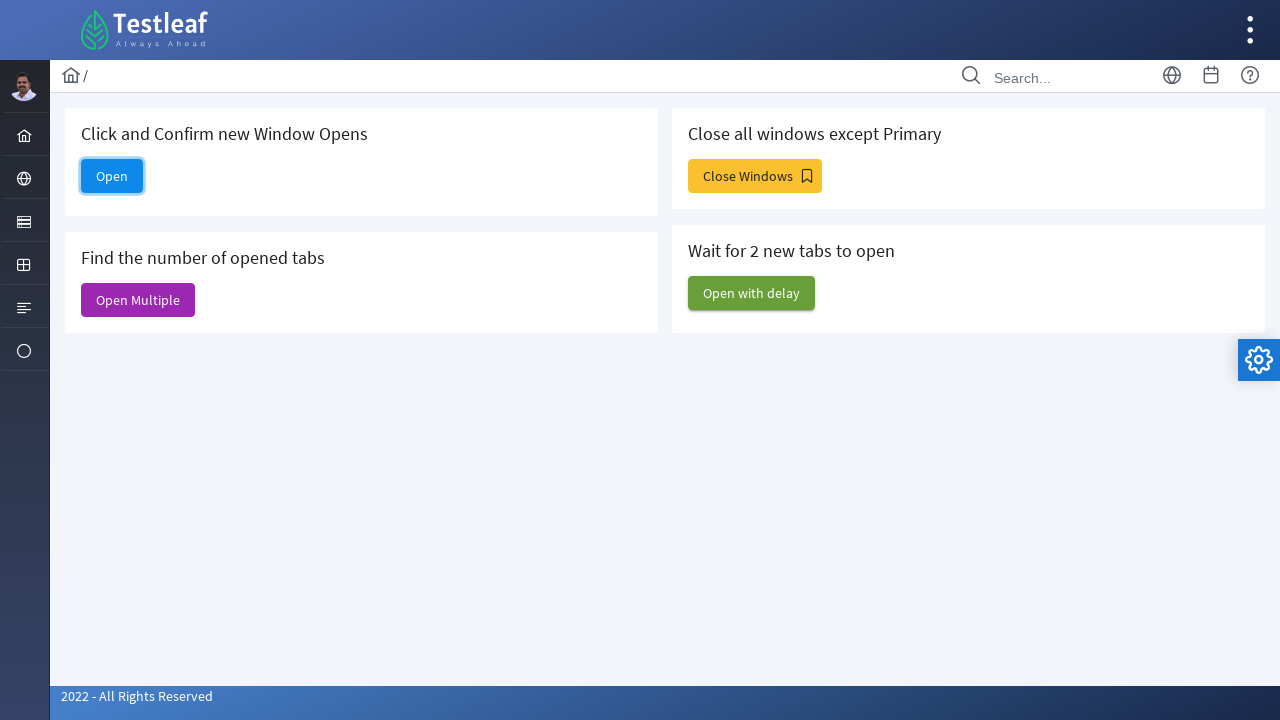

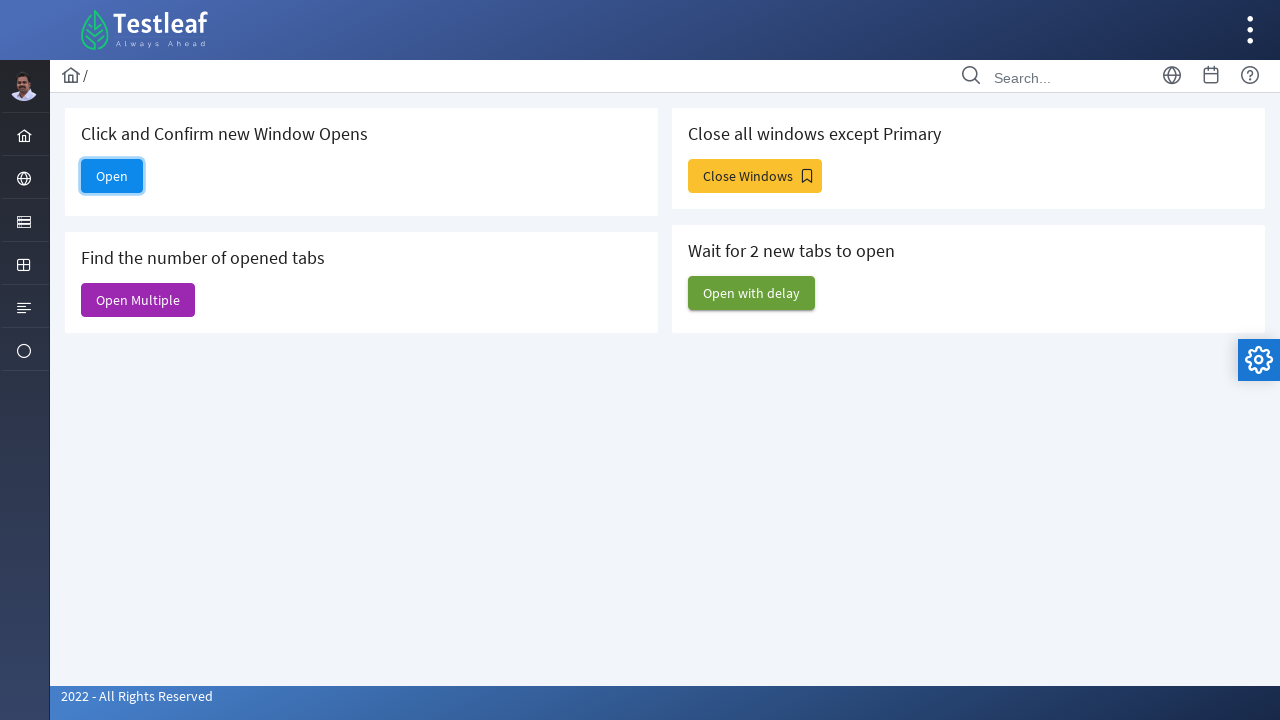